Tests registration validation by submitting form with empty email field and verifying user stays on registration page

Starting URL: http://lesse.com.br/tools/pmst_rp2/authentication/register/

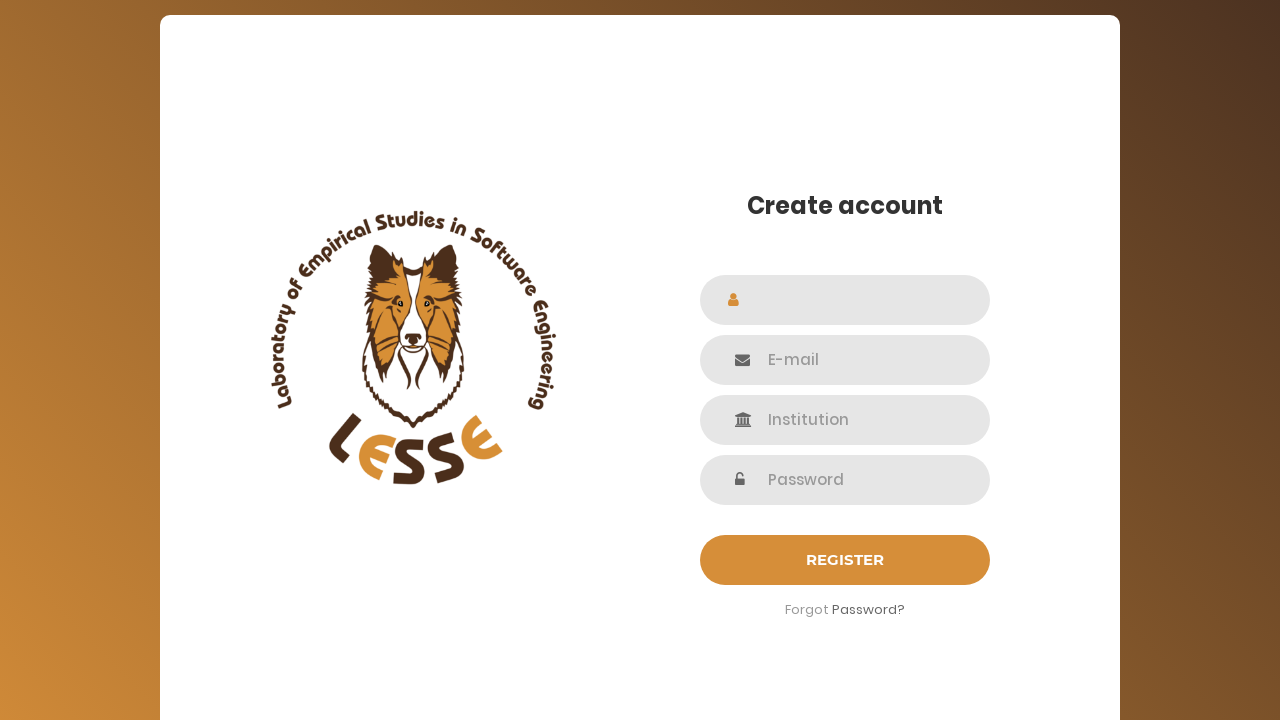

Waited for name field to be visible
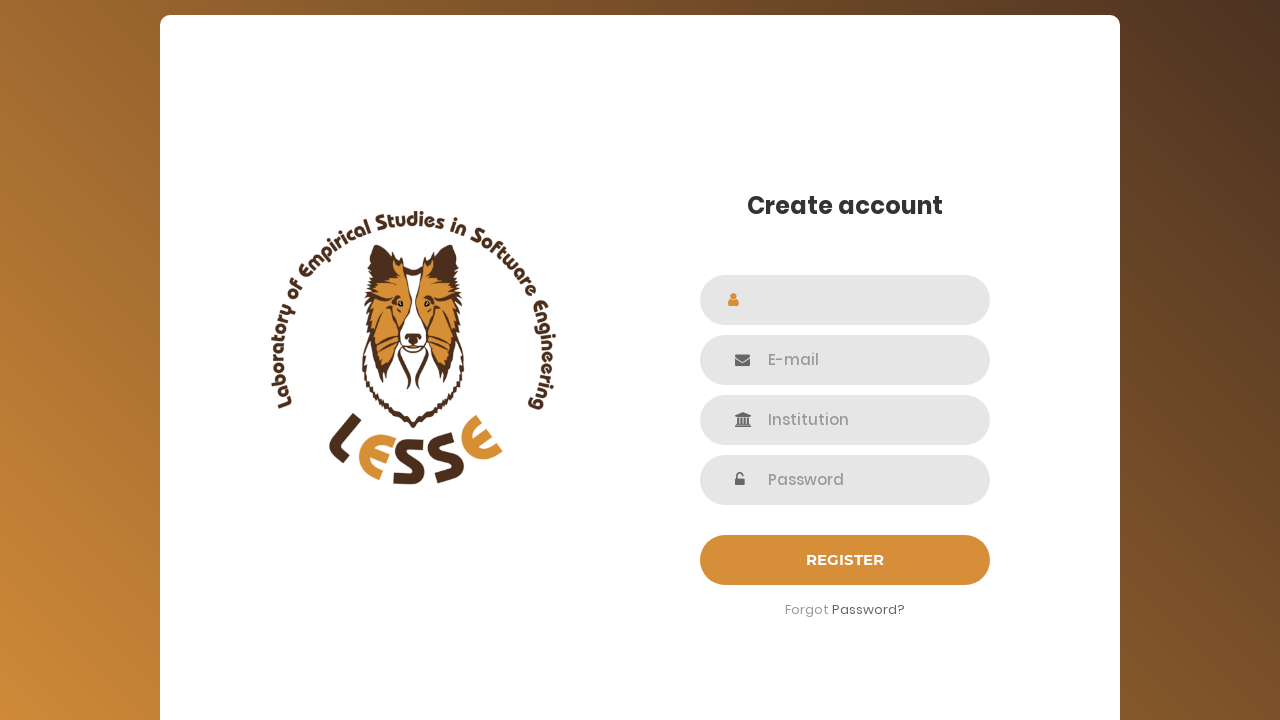

Filled name field with 'Jane Smith' on #name
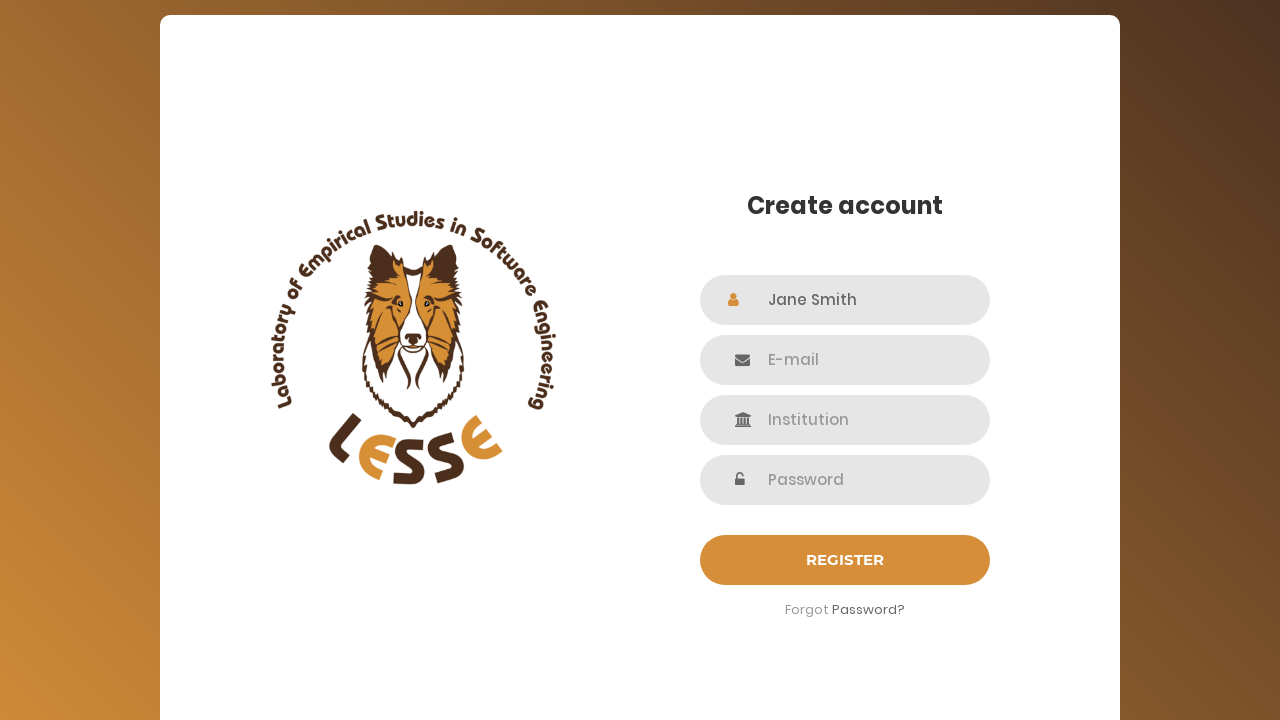

Left email field empty on #email
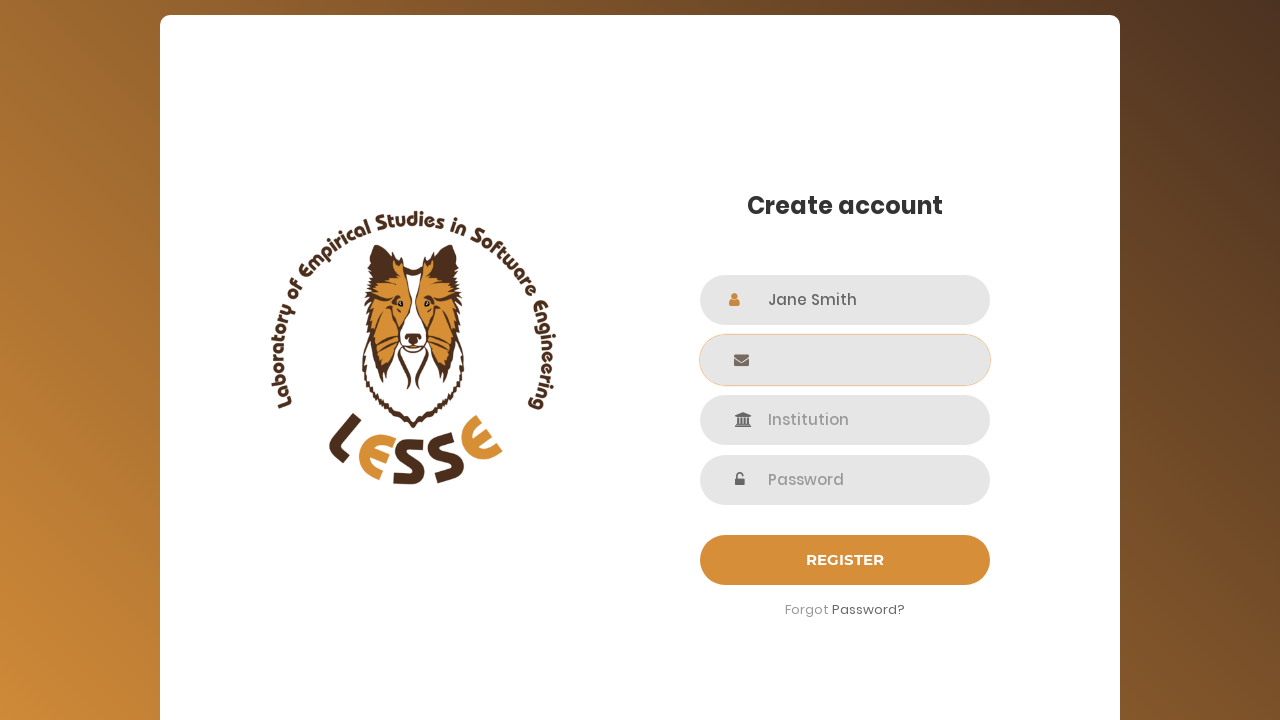

Filled institution field with 'Tech College' on #institution
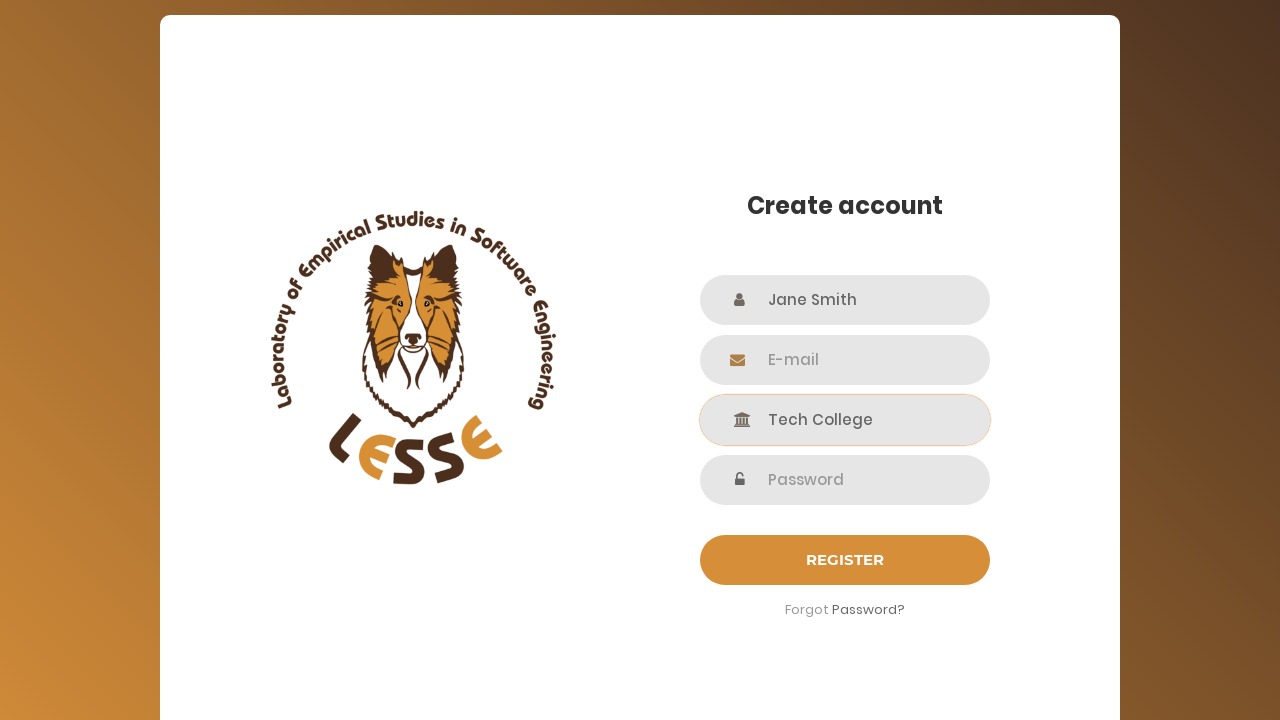

Filled password field with 'MyPass789' on input[name='password']
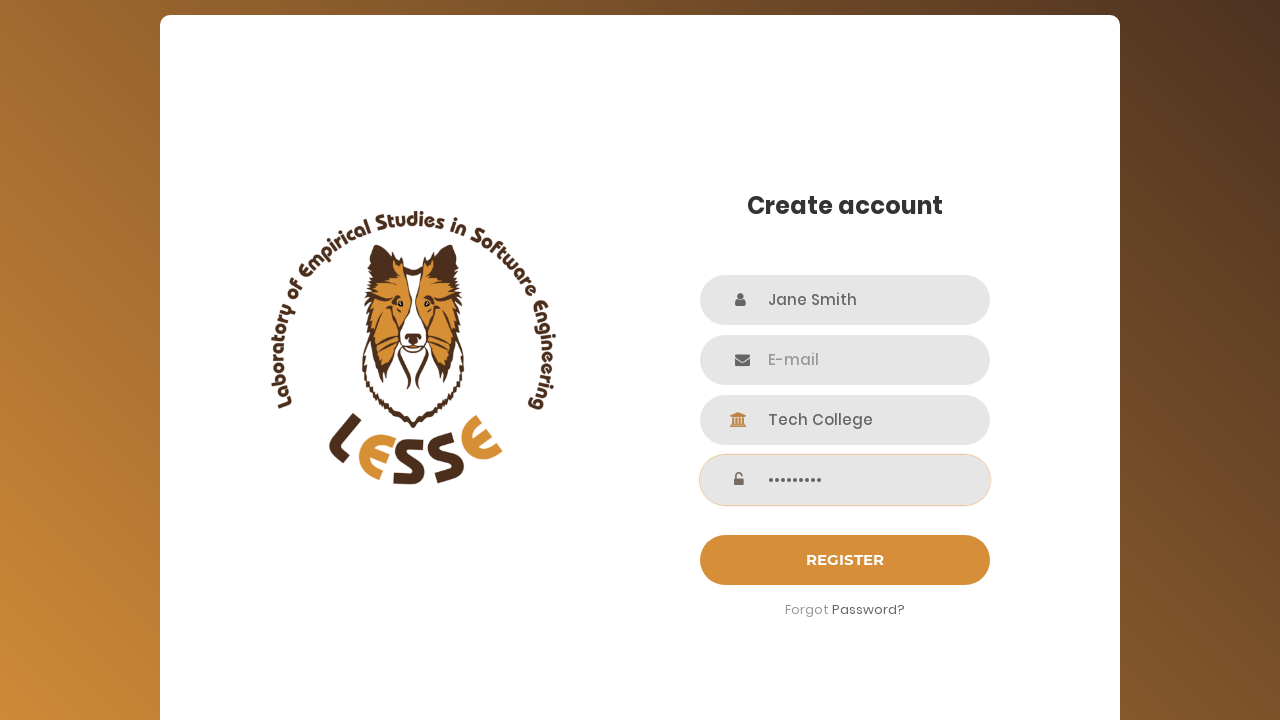

Clicked submit button to attempt registration with empty email at (845, 560) on #login-submit
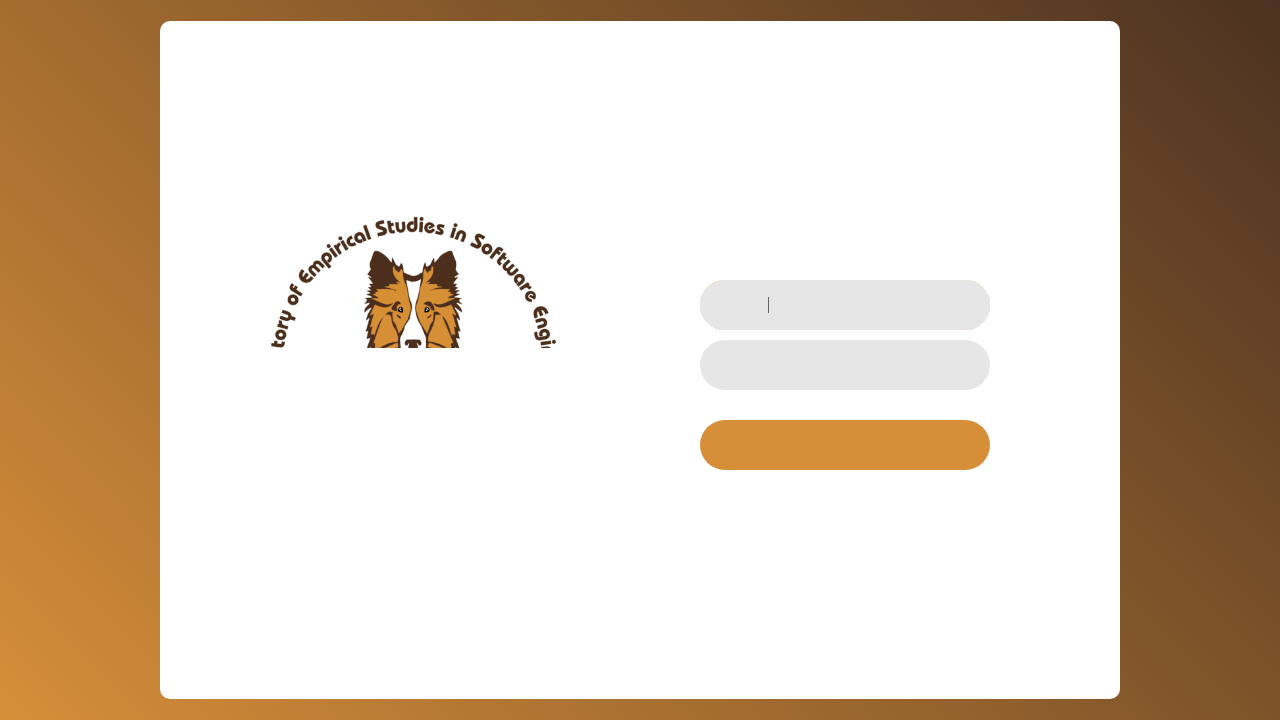

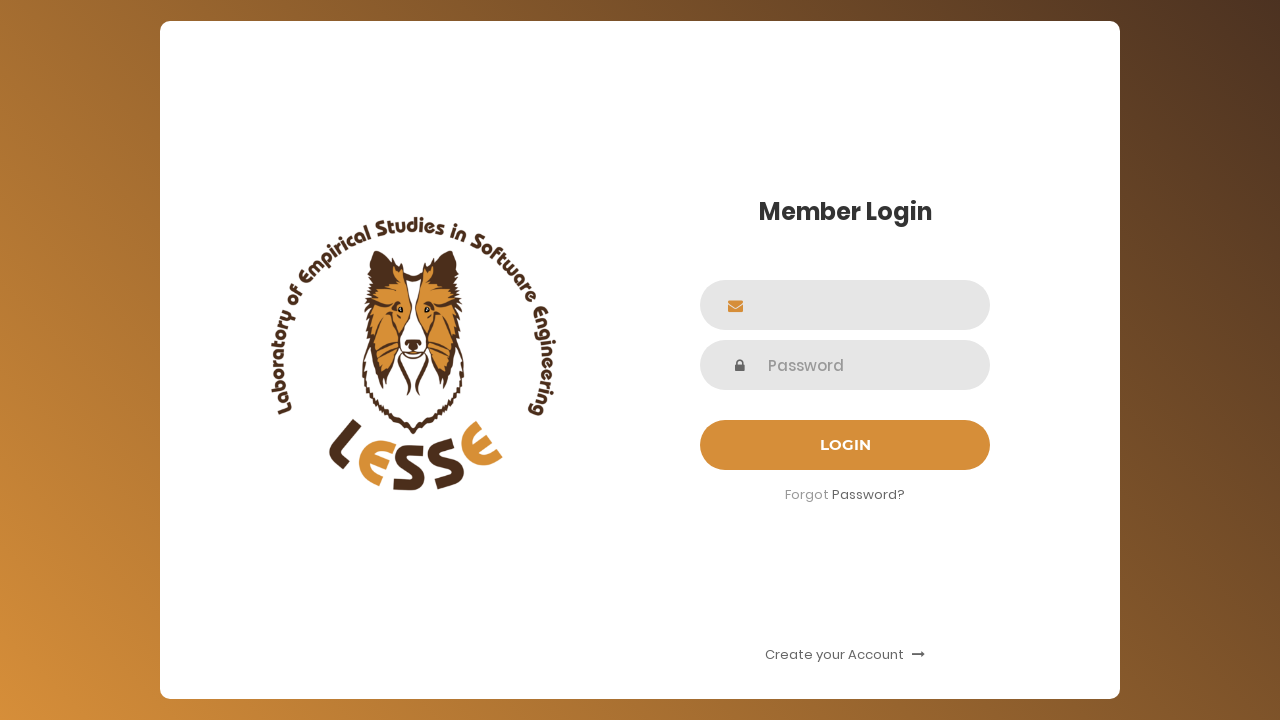